Navigates to a table page, counts rows and columns, reads data from the 5th row, sorts the table by price column, and reads the 5th row again after sorting

Starting URL: https://training-support.net/webelements/tables

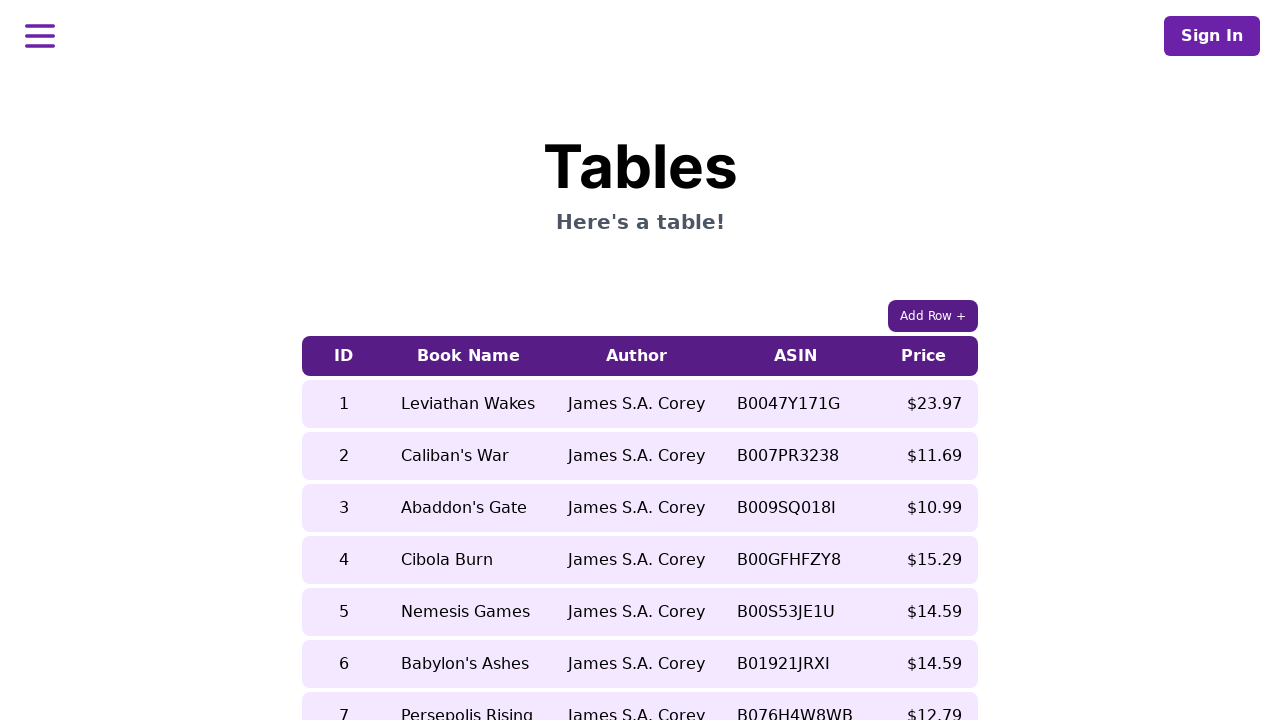

Retrieved page title
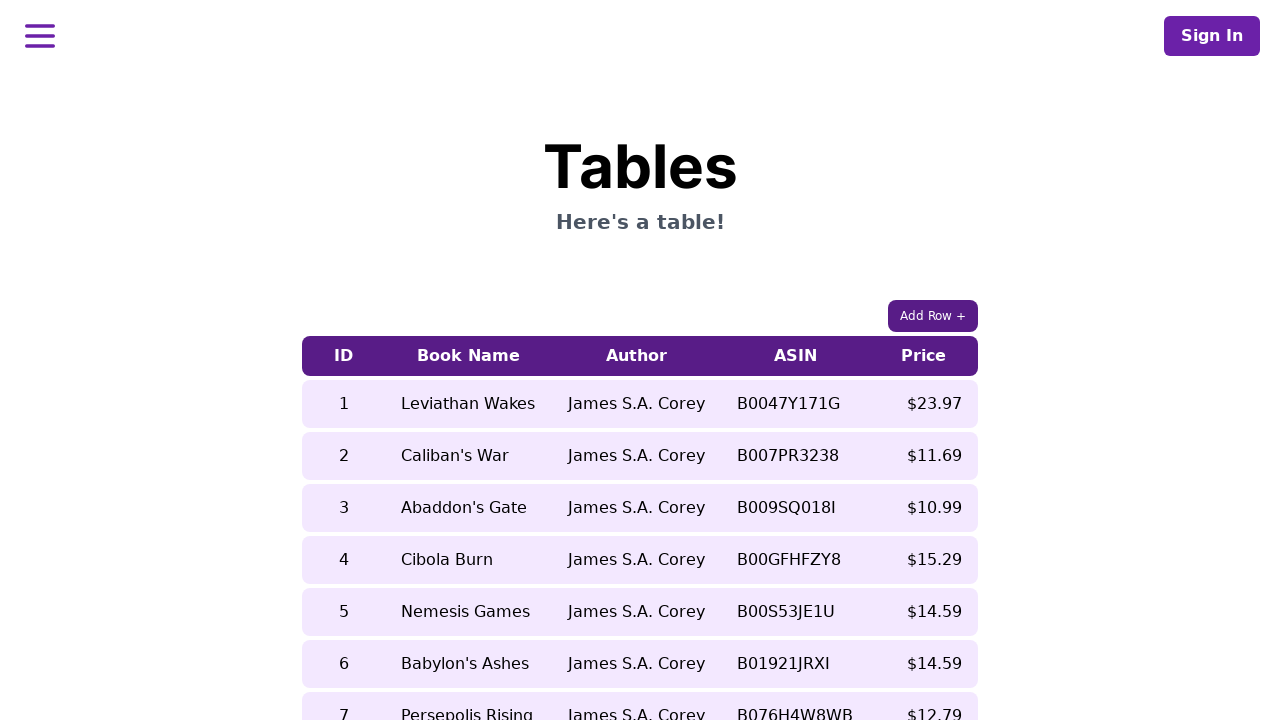

Found 9 rows in the table
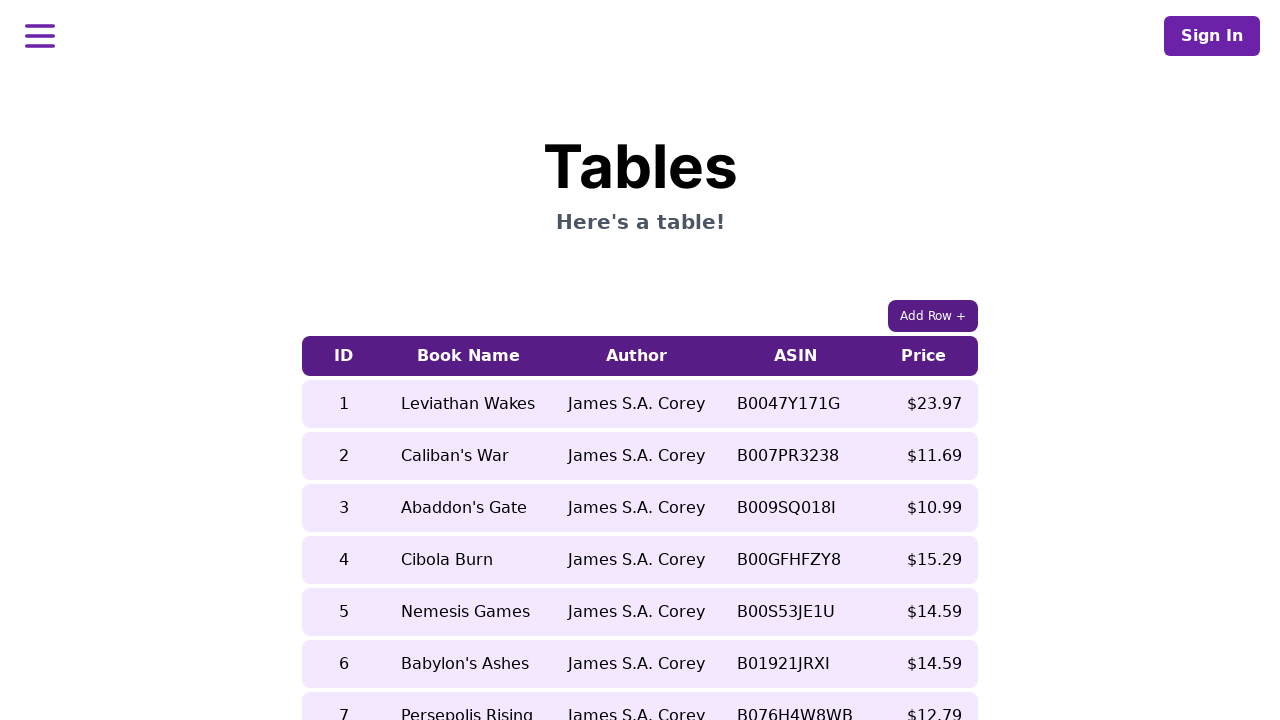

Found 5 columns in the table
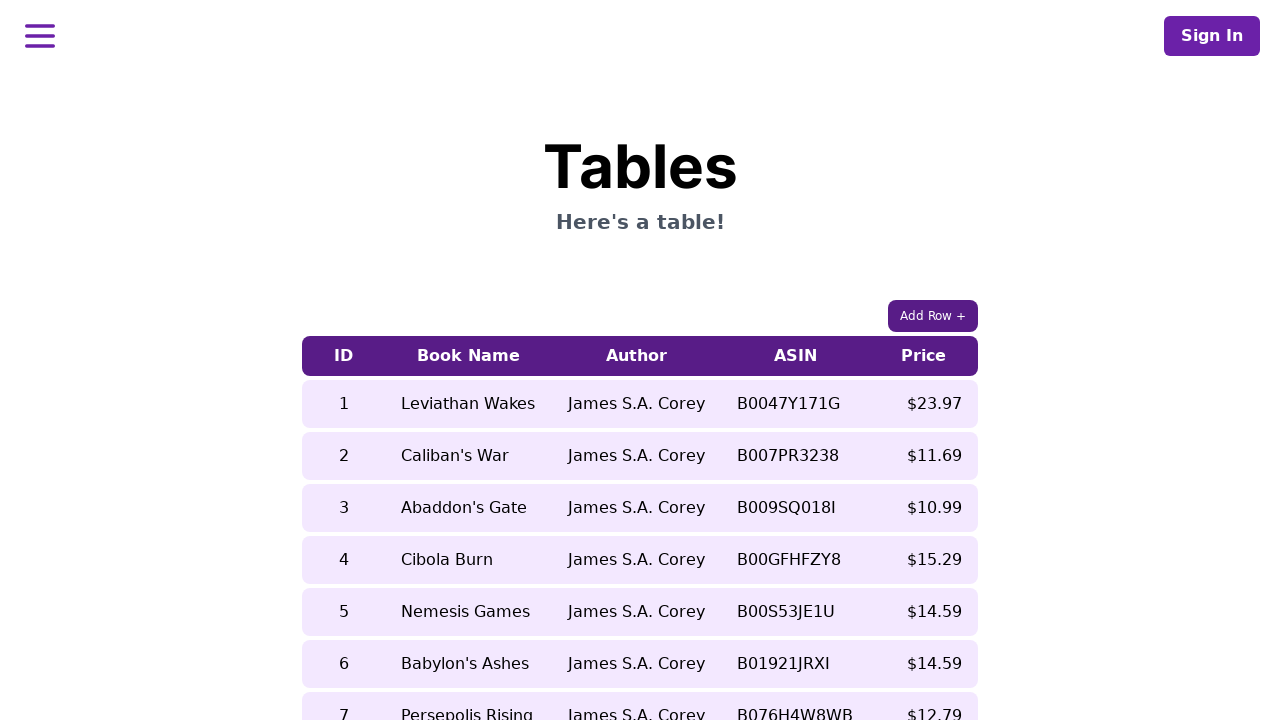

Retrieved book name from 5th row before sorting: Nemesis Games
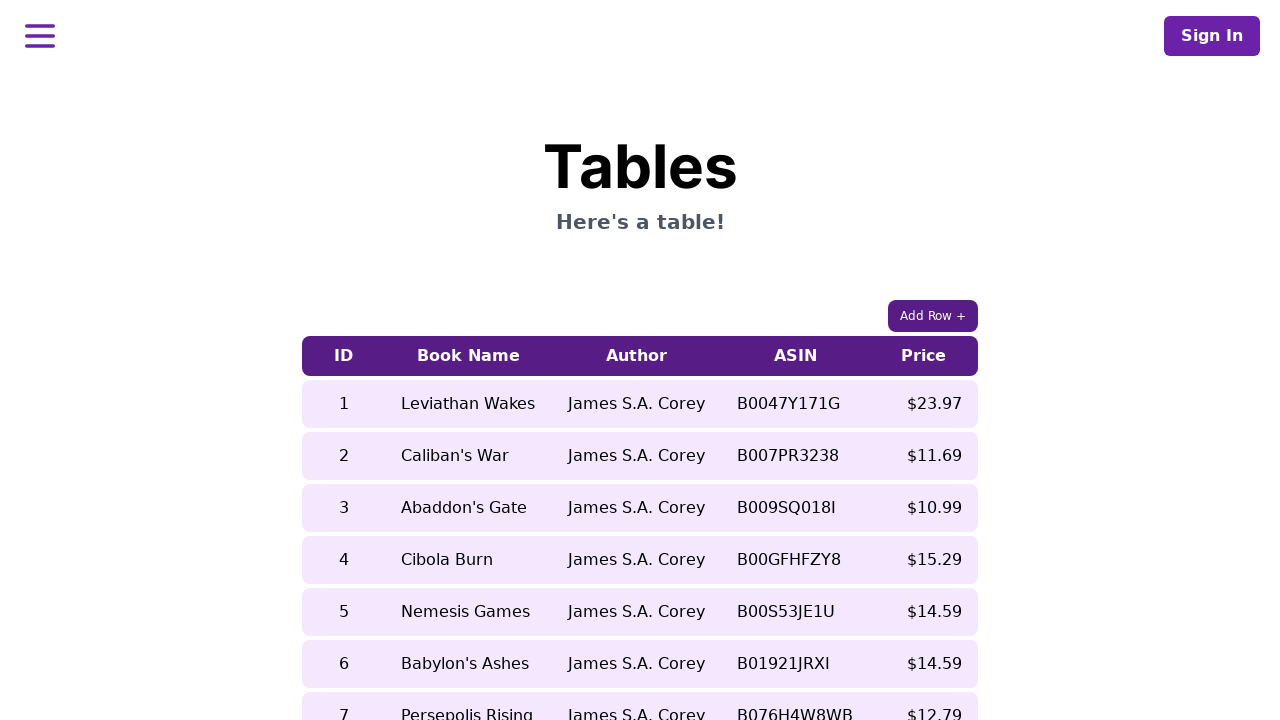

Clicked Price column header to sort table at (636, 356) on xpath=//table[contains(@class, 'table-auto')]/thead/tr/th[3]
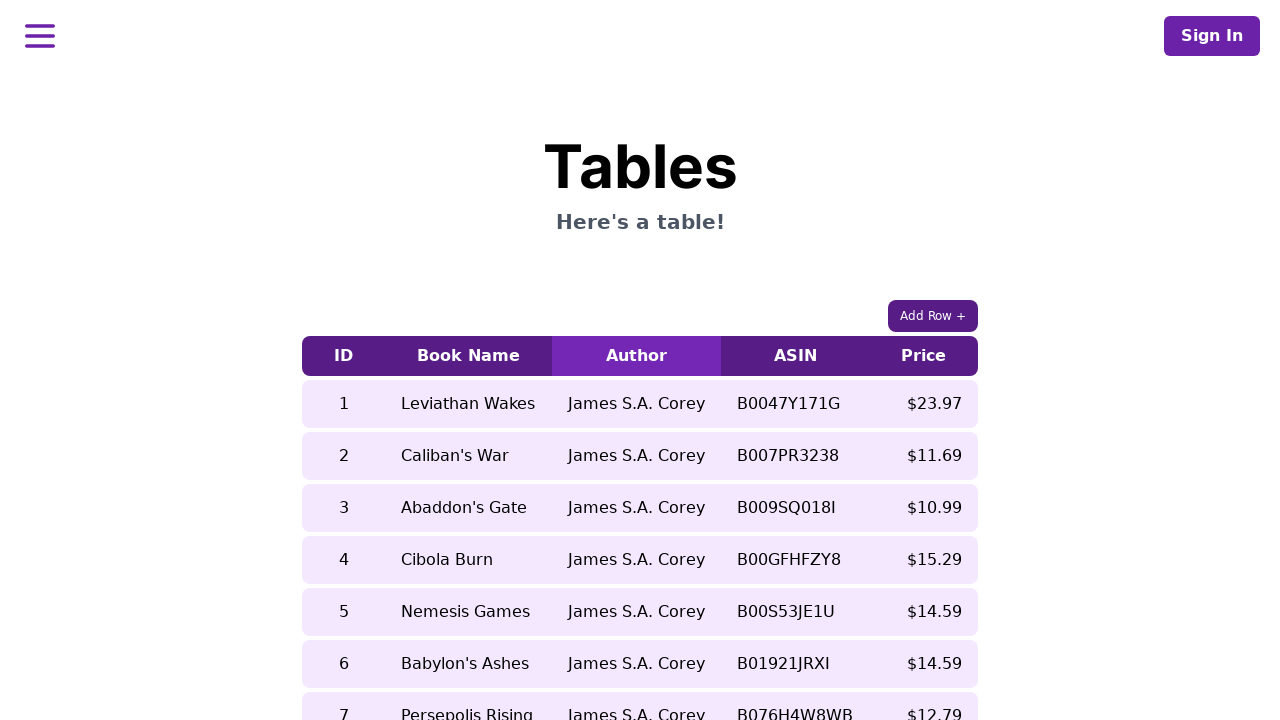

Waited 500ms for table to update after sorting
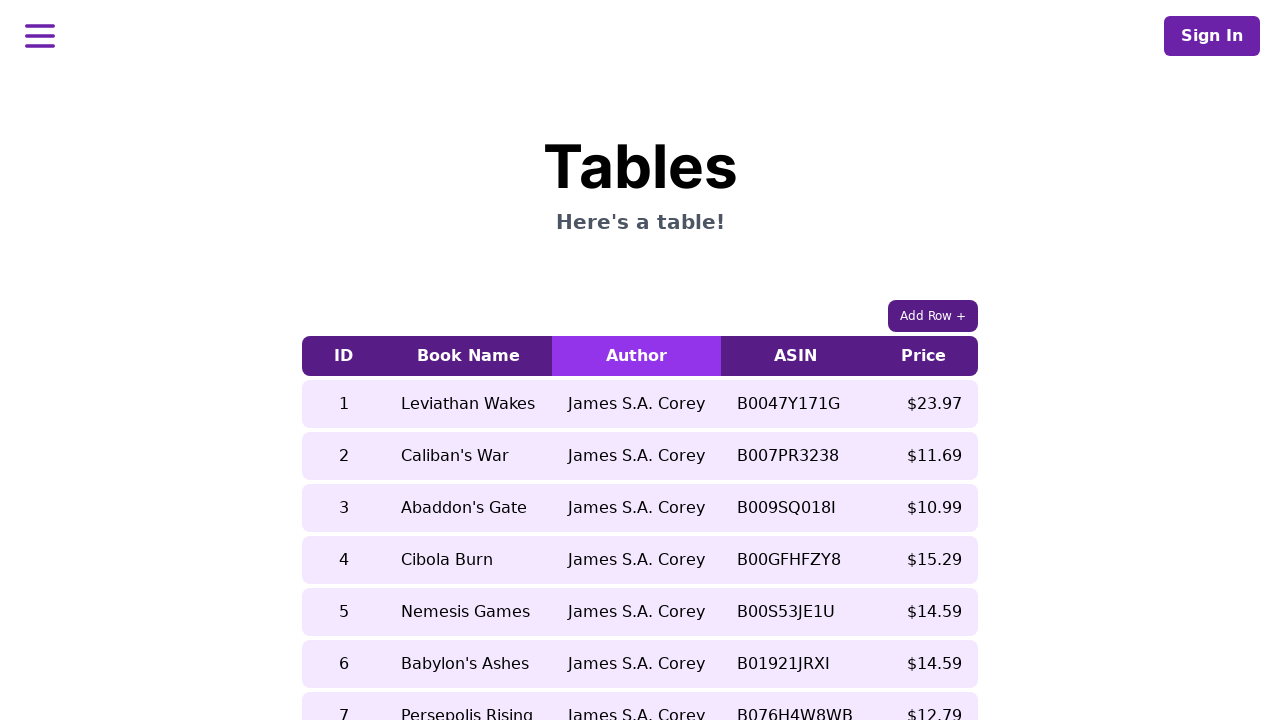

Retrieved book name from 5th row after sorting: Nemesis Games
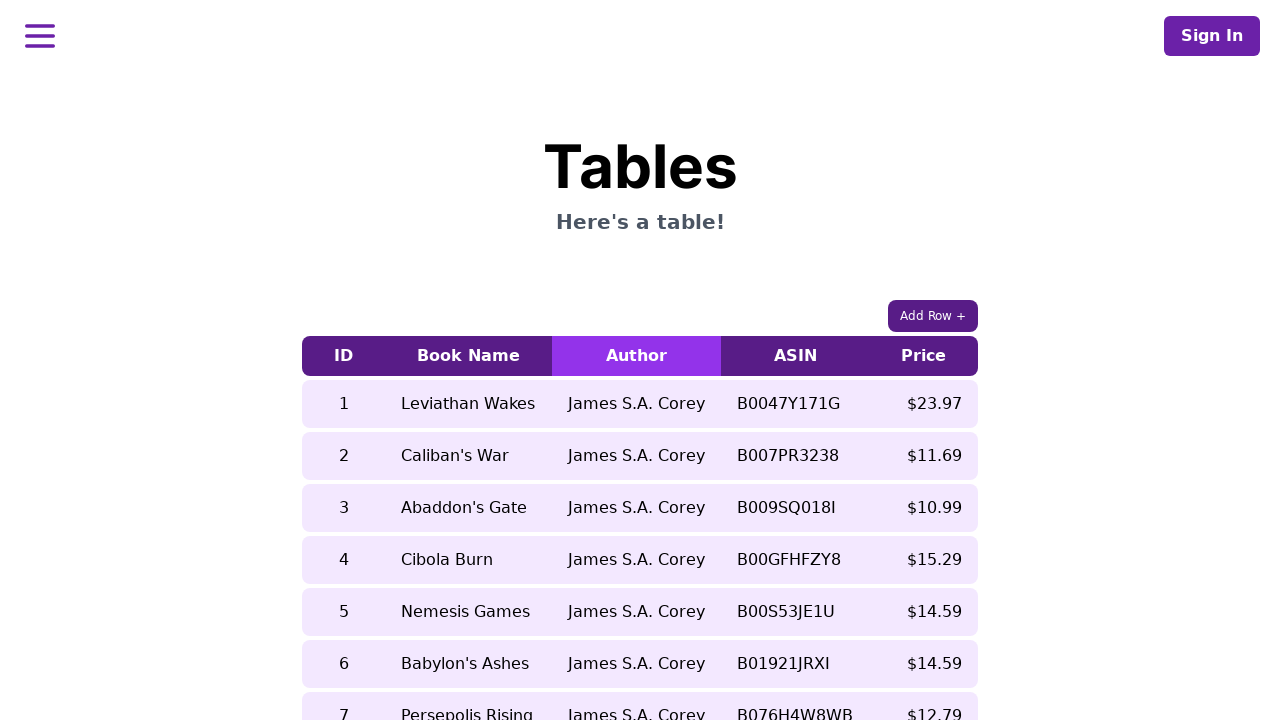

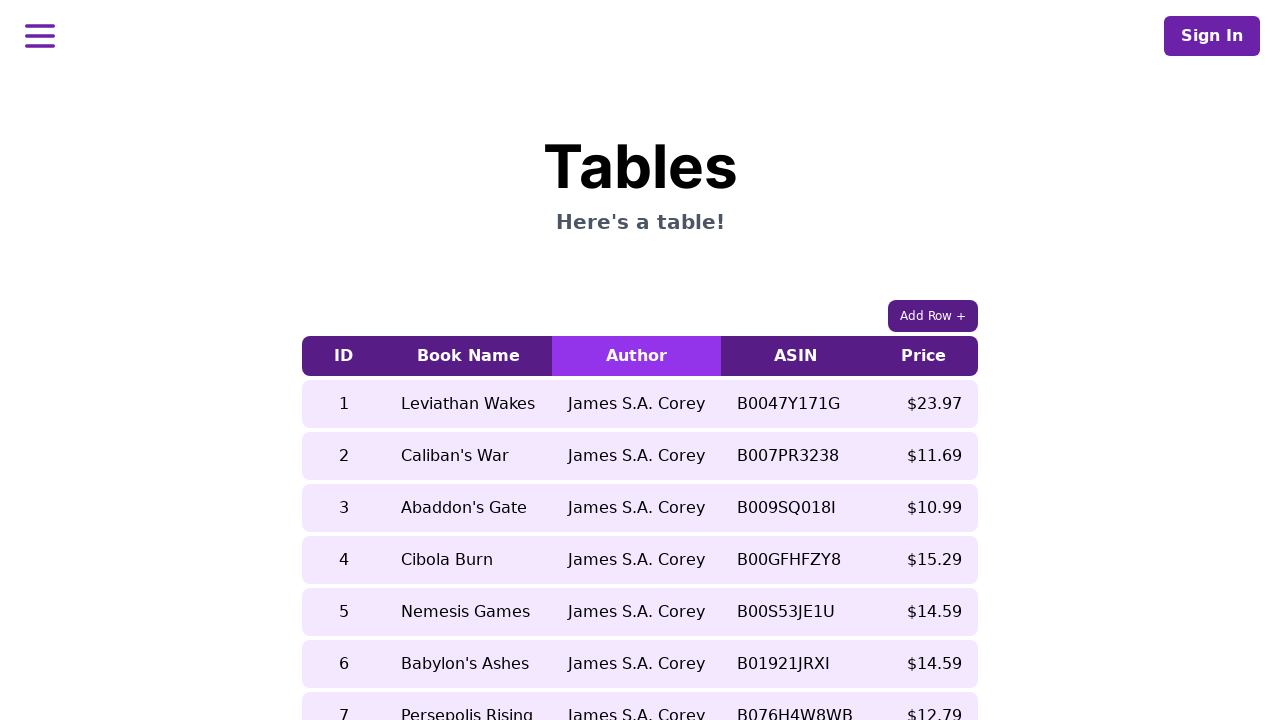